Tests adding the same product twice to cart to check for duplicate handling

Starting URL: https://www.demoblaze.com

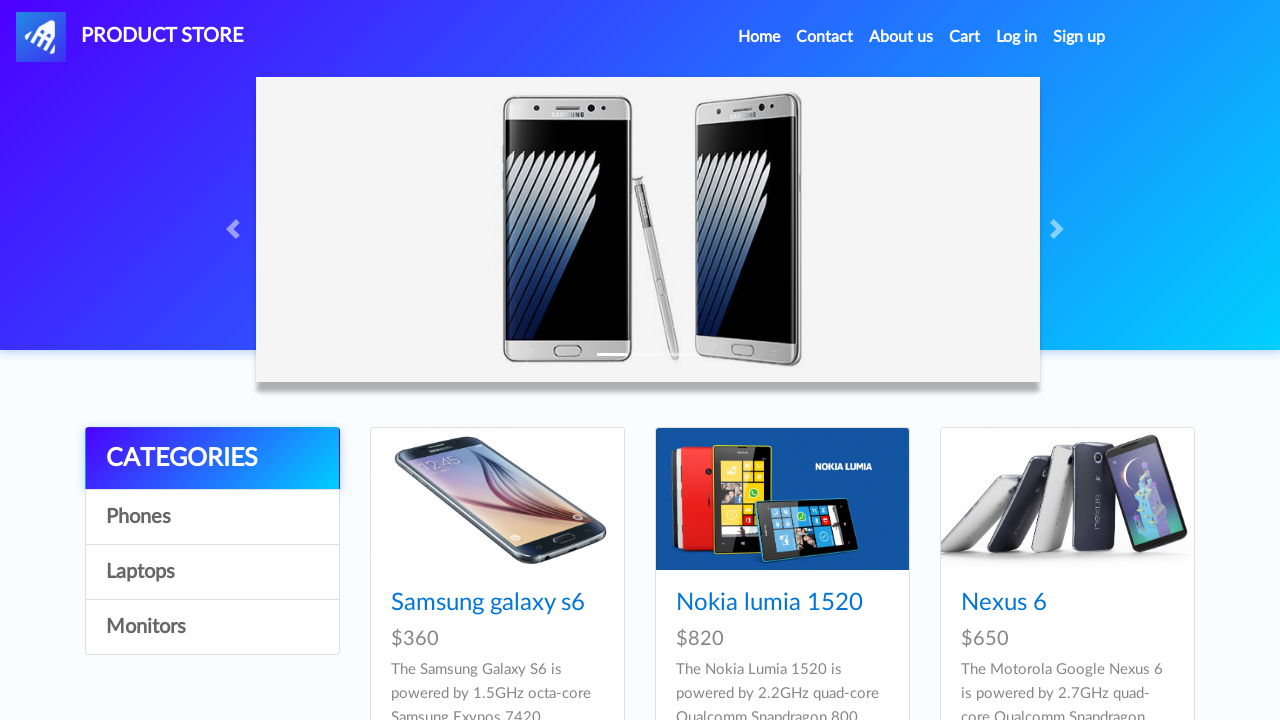

Waited for products table to load
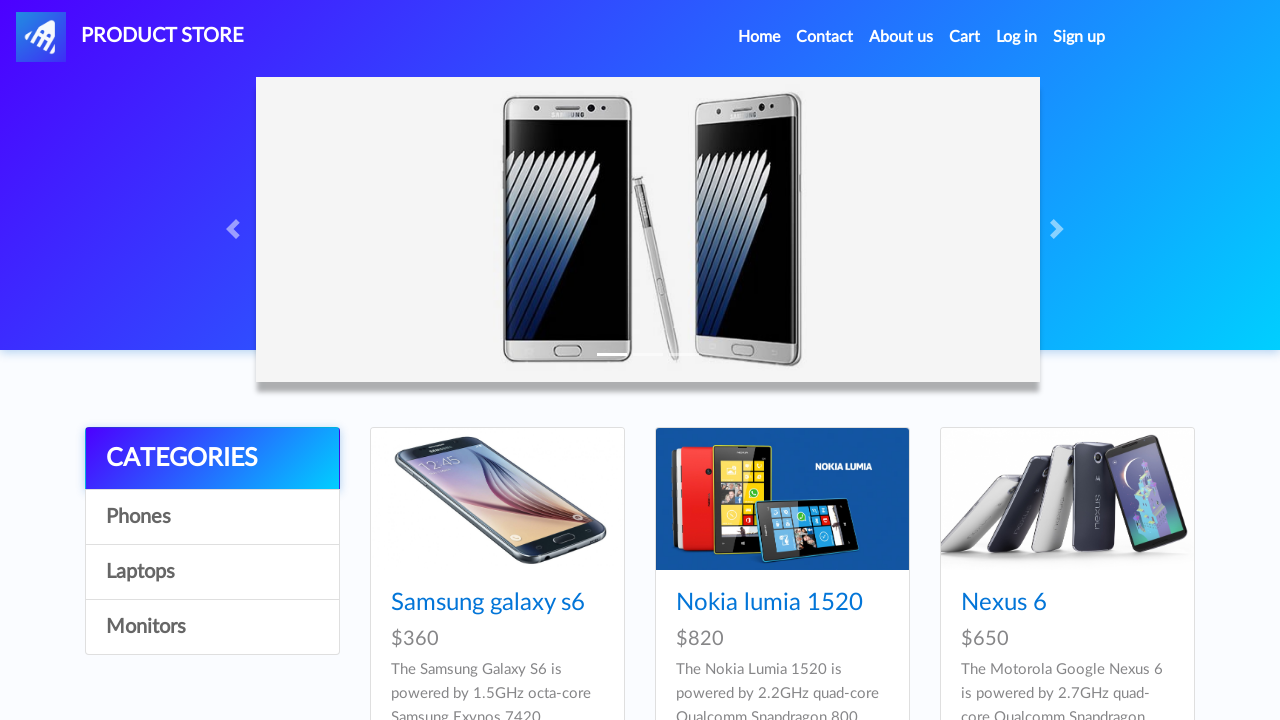

Waited 1 second for page stabilization
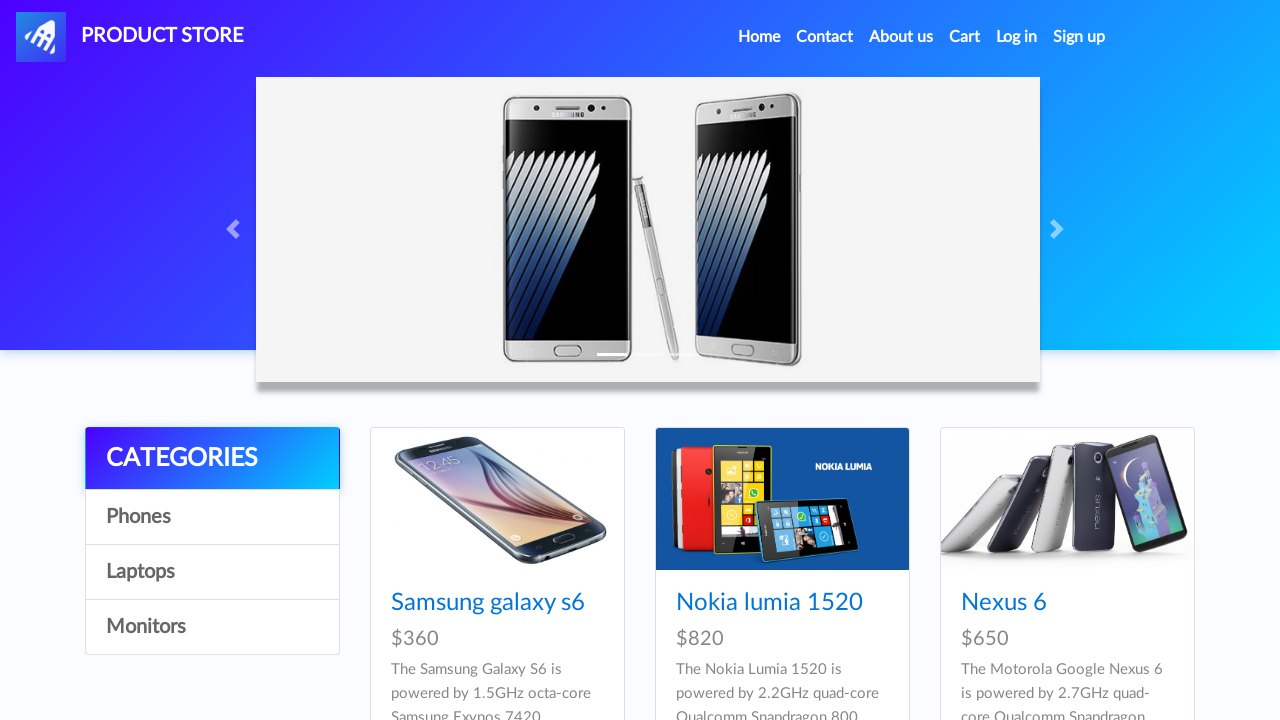

Clicked on Samsung Galaxy S6 product at (488, 603) on text=Samsung galaxy s6
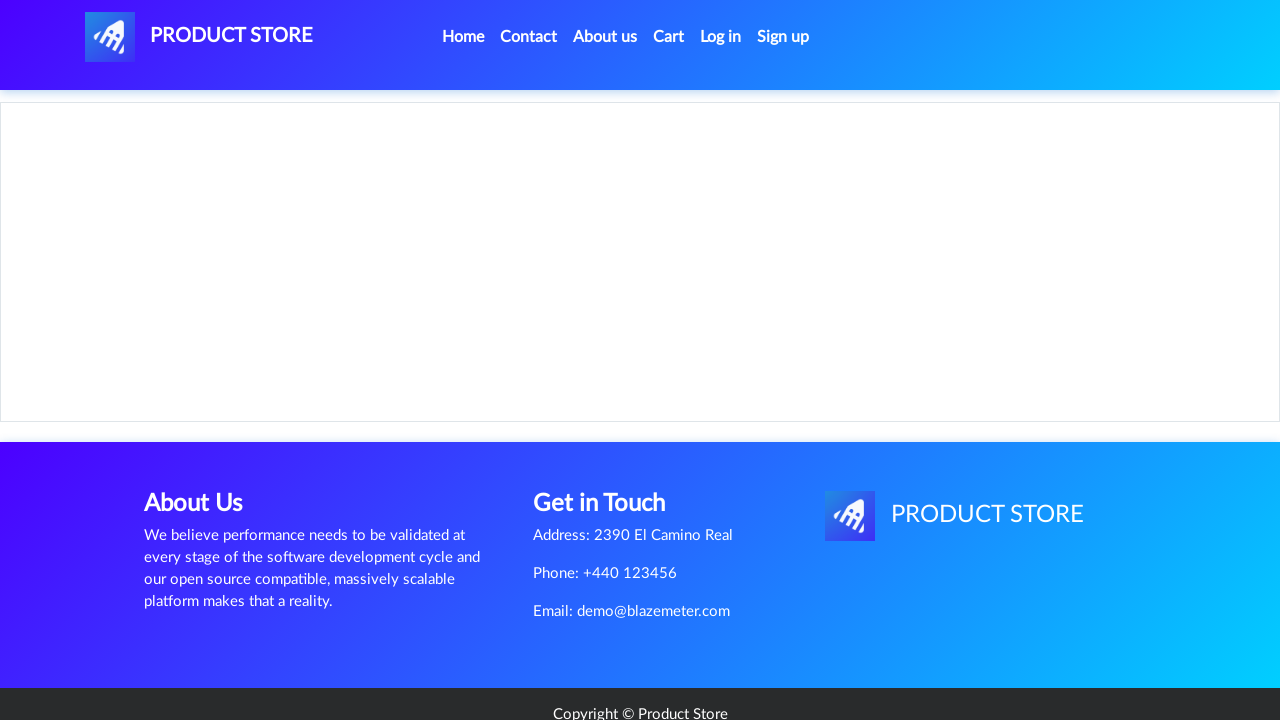

Clicked 'Add to cart' button (first time) at (610, 440) on text=Add to cart
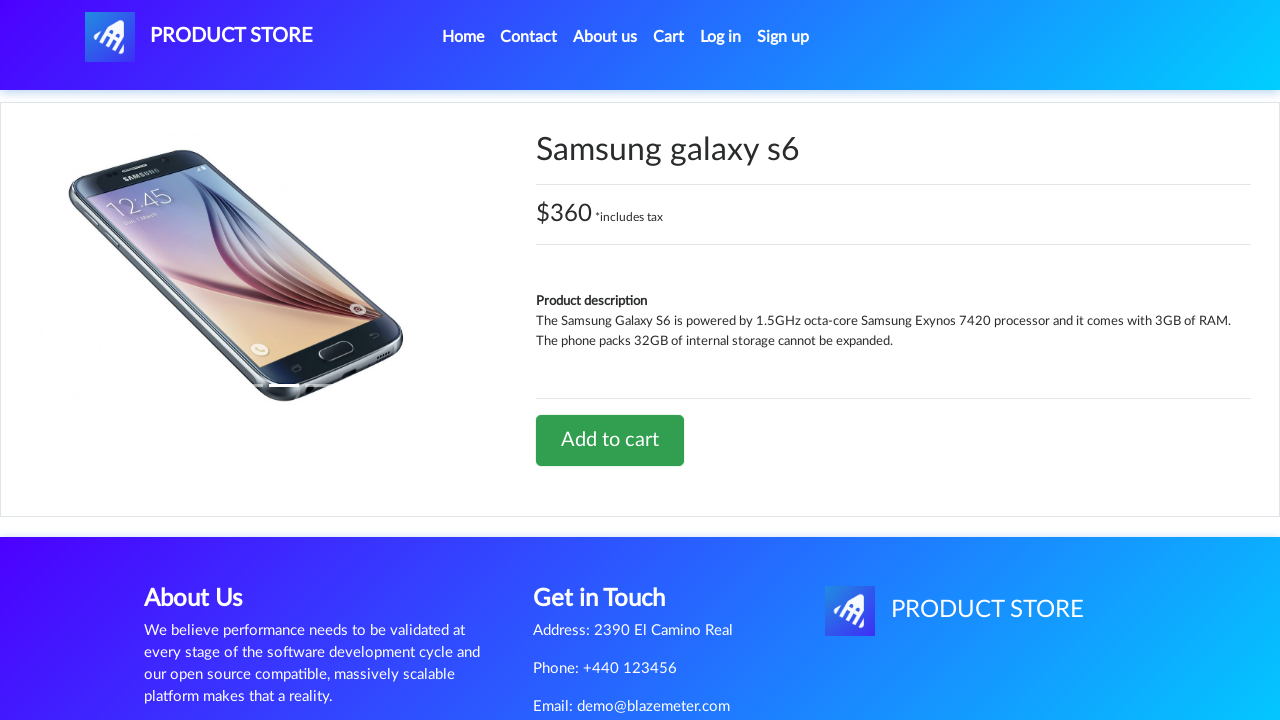

Accepted confirmation dialog for first add to cart
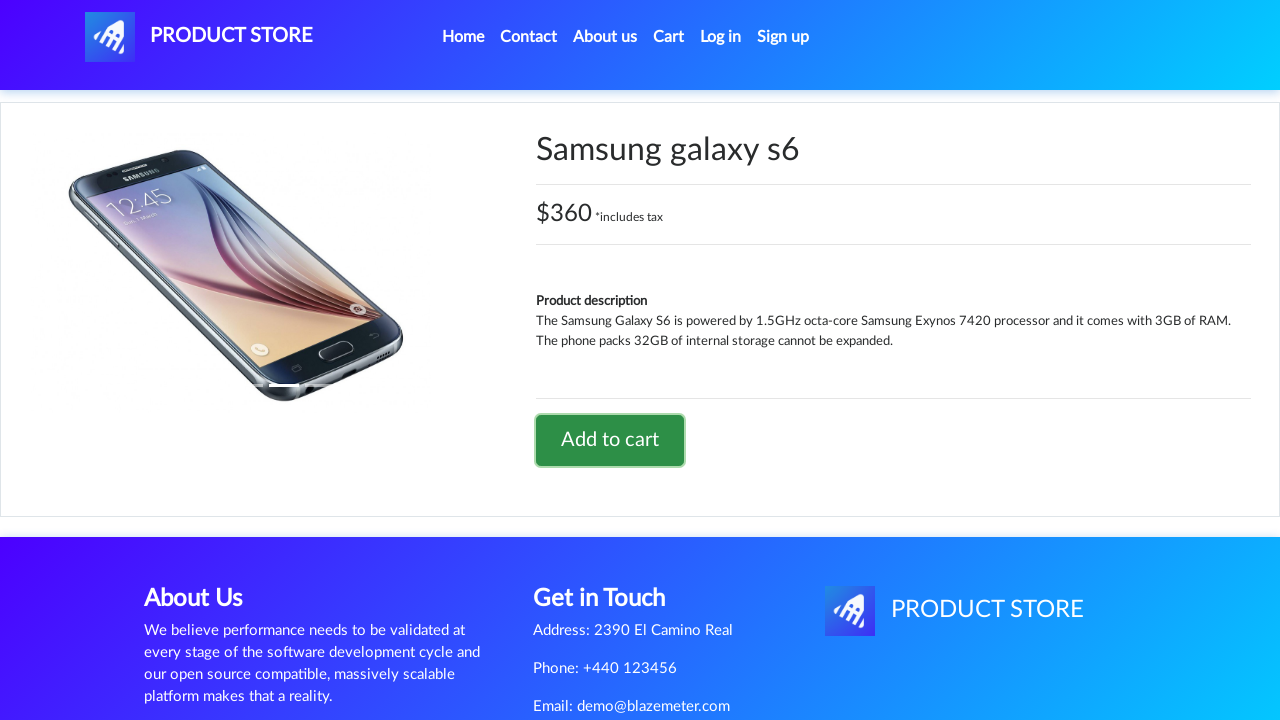

Clicked 'Add to cart' button (second time) at (610, 440) on text=Add to cart
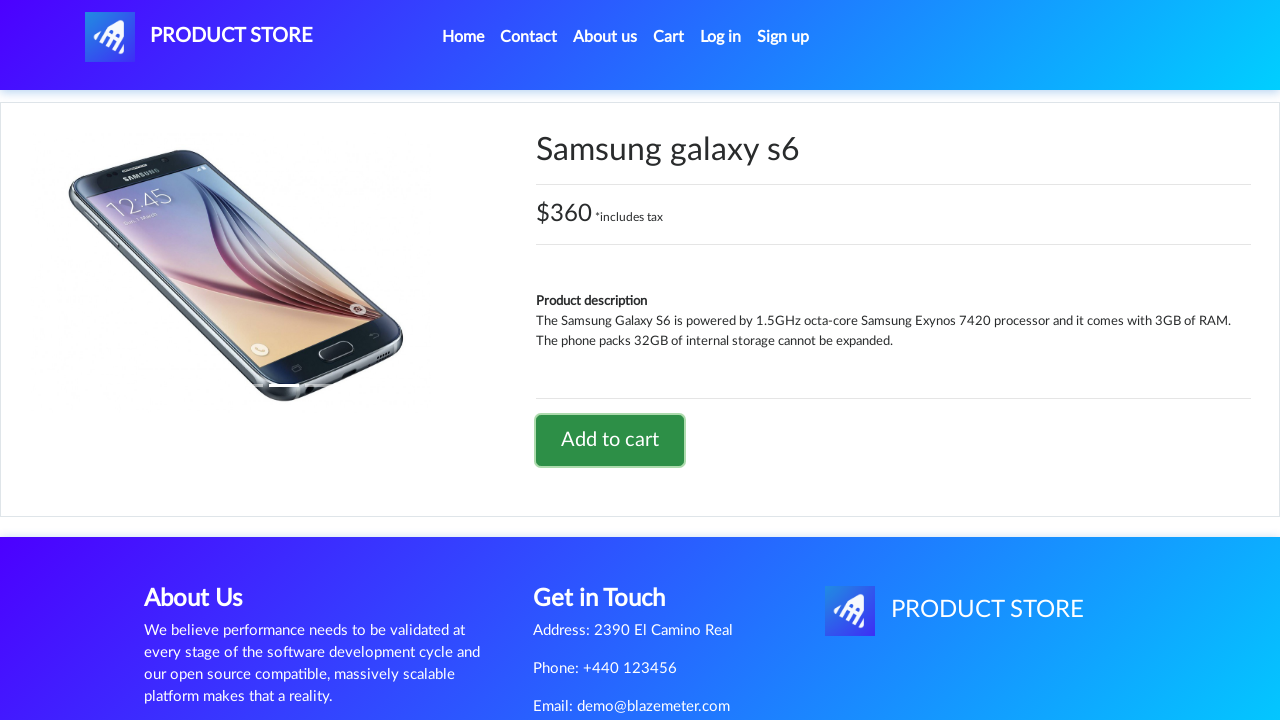

Accepted confirmation dialog for second add to cart
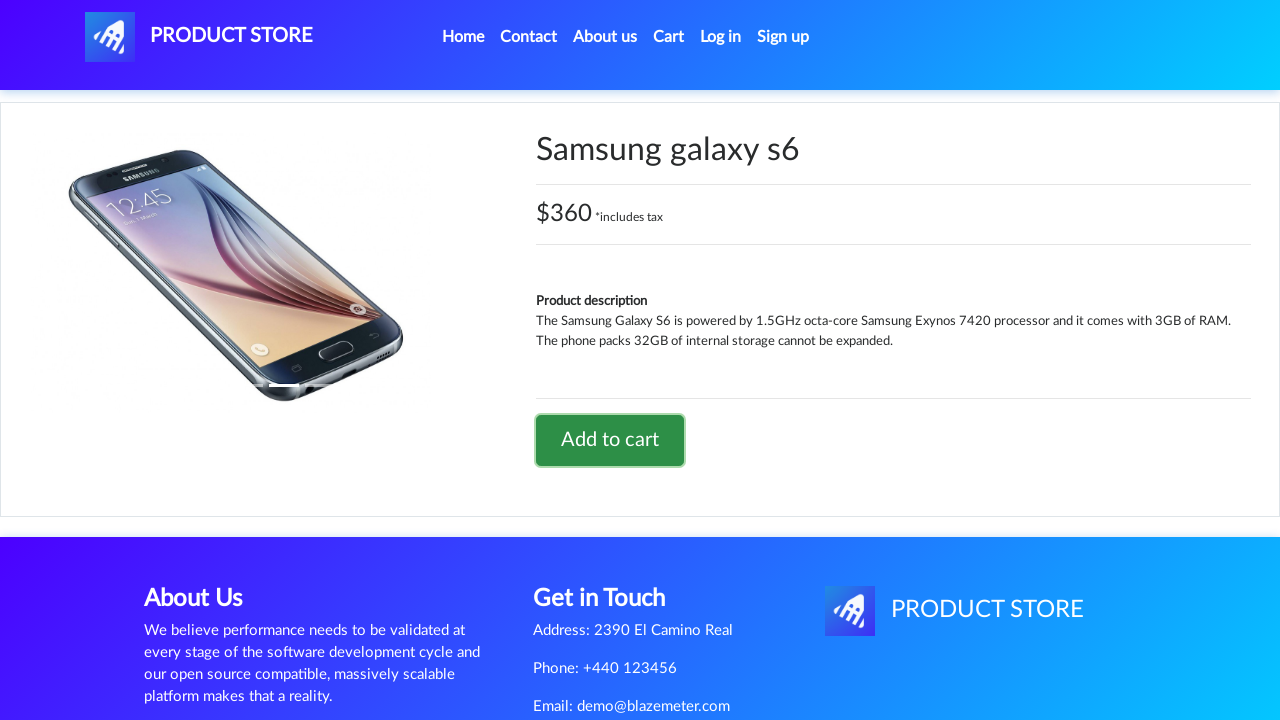

Clicked cart button to navigate to cart page at (669, 37) on #cartur
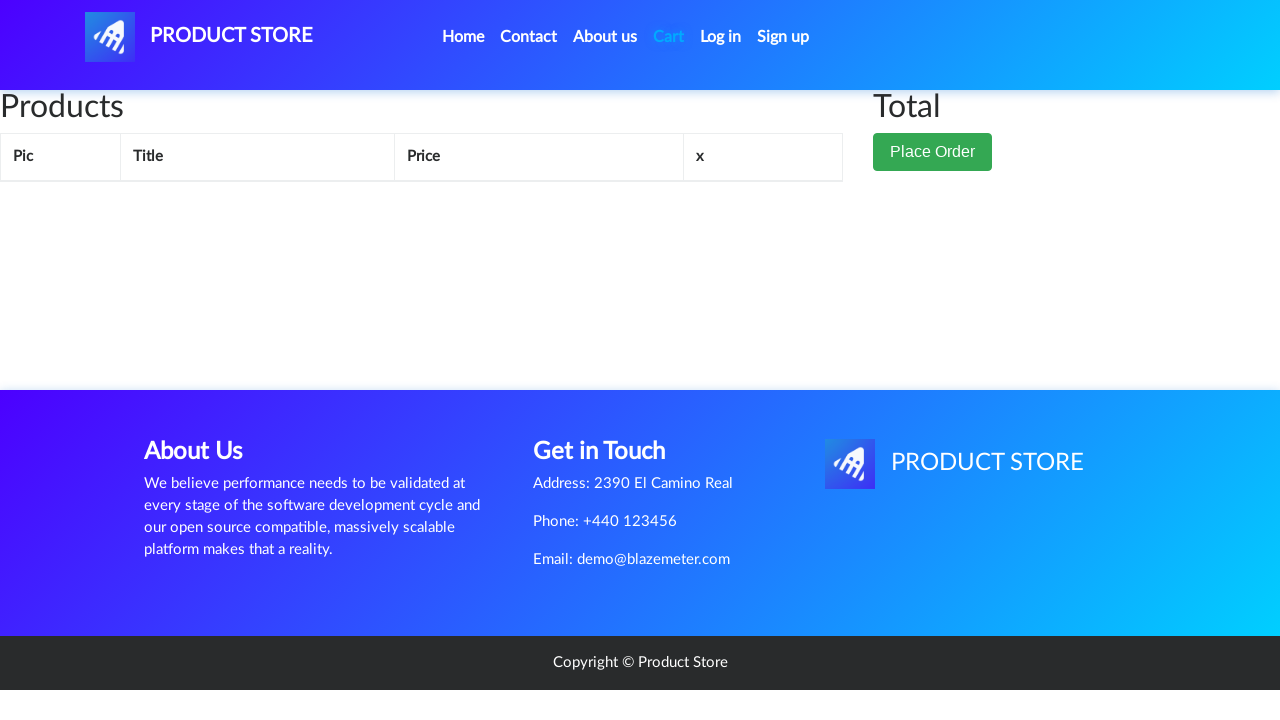

Cart page loaded with items table visible
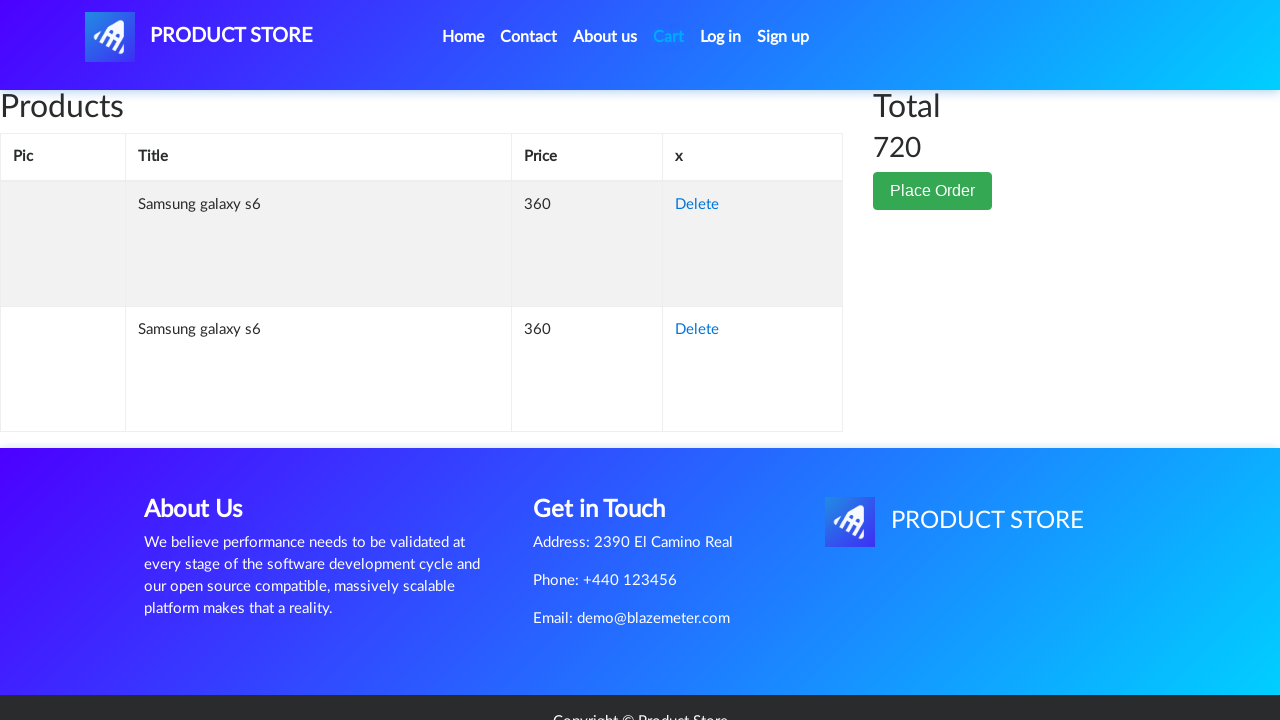

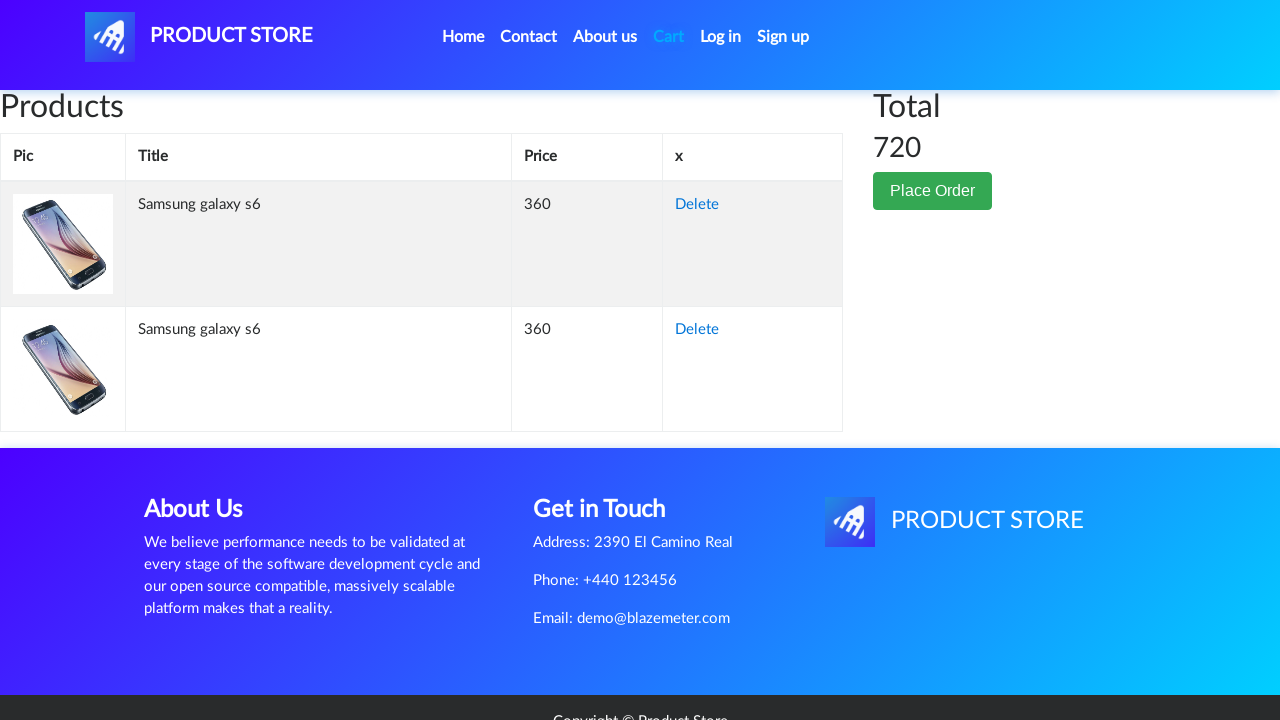